Tests tooltip functionality by hovering over an element and performing a right-click context menu action

Starting URL: https://jqueryui.com/tooltip/

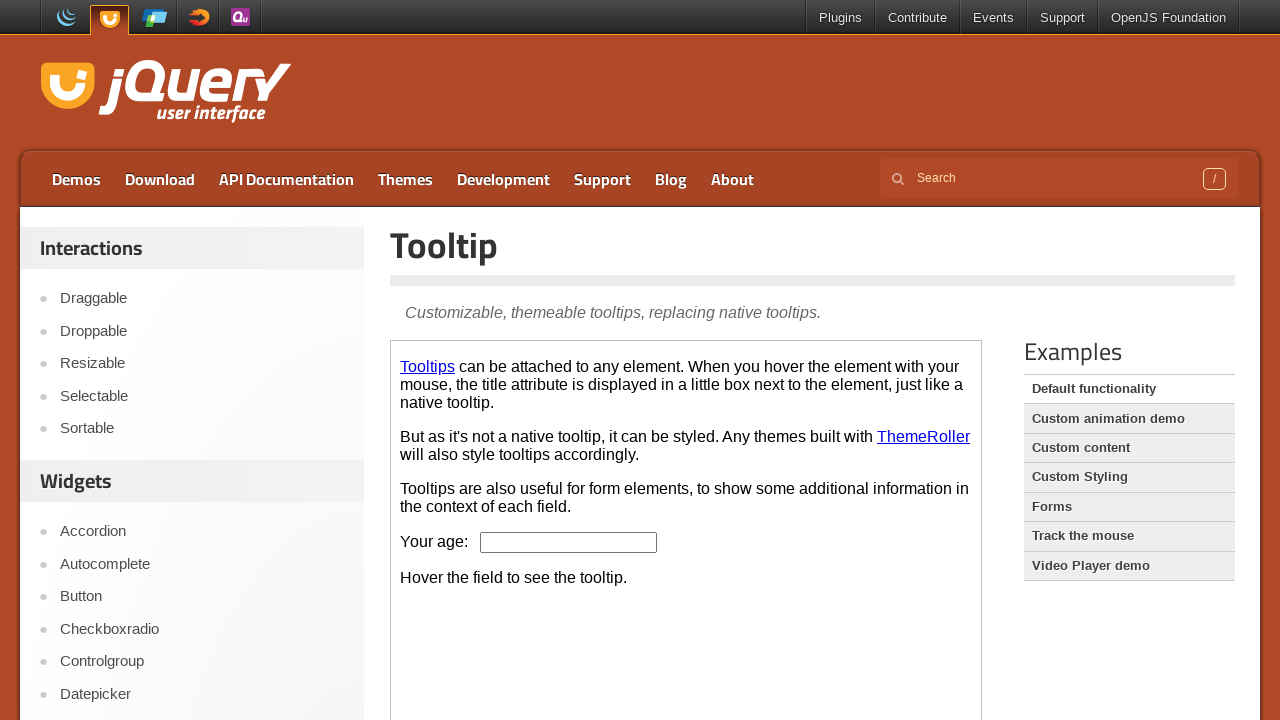

Located iframe containing tooltip demo
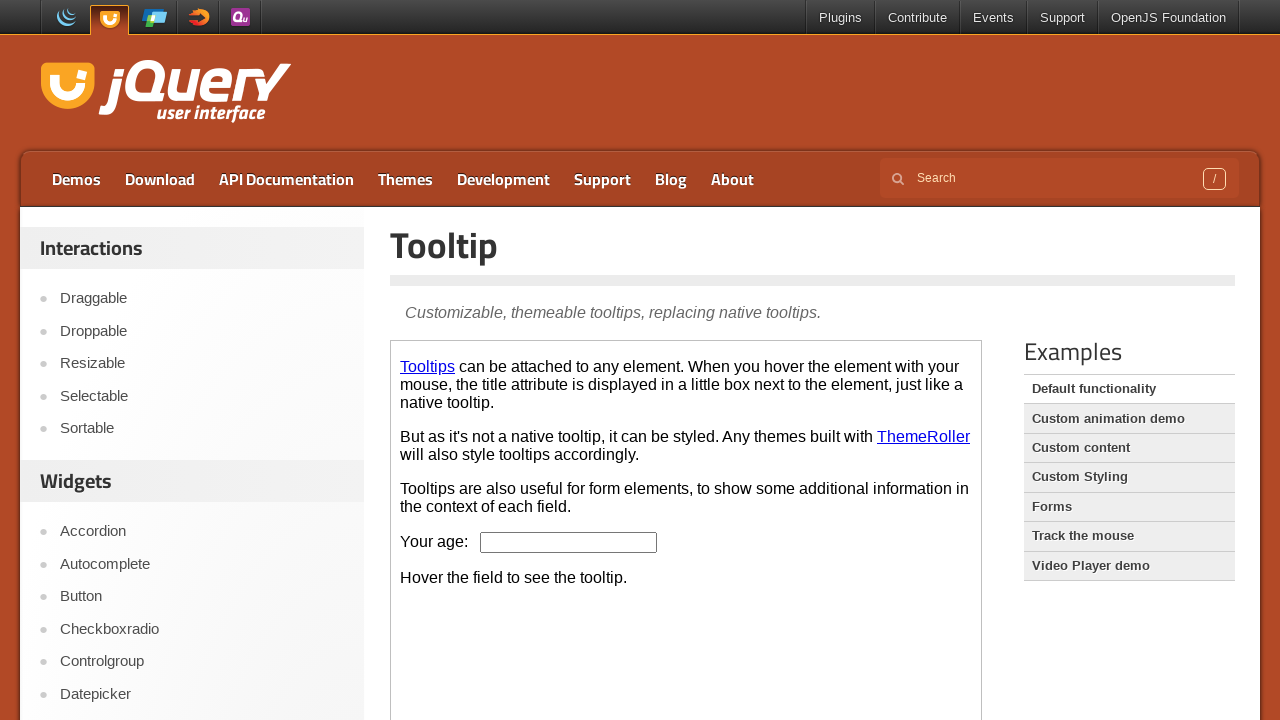

Located age input field in iframe
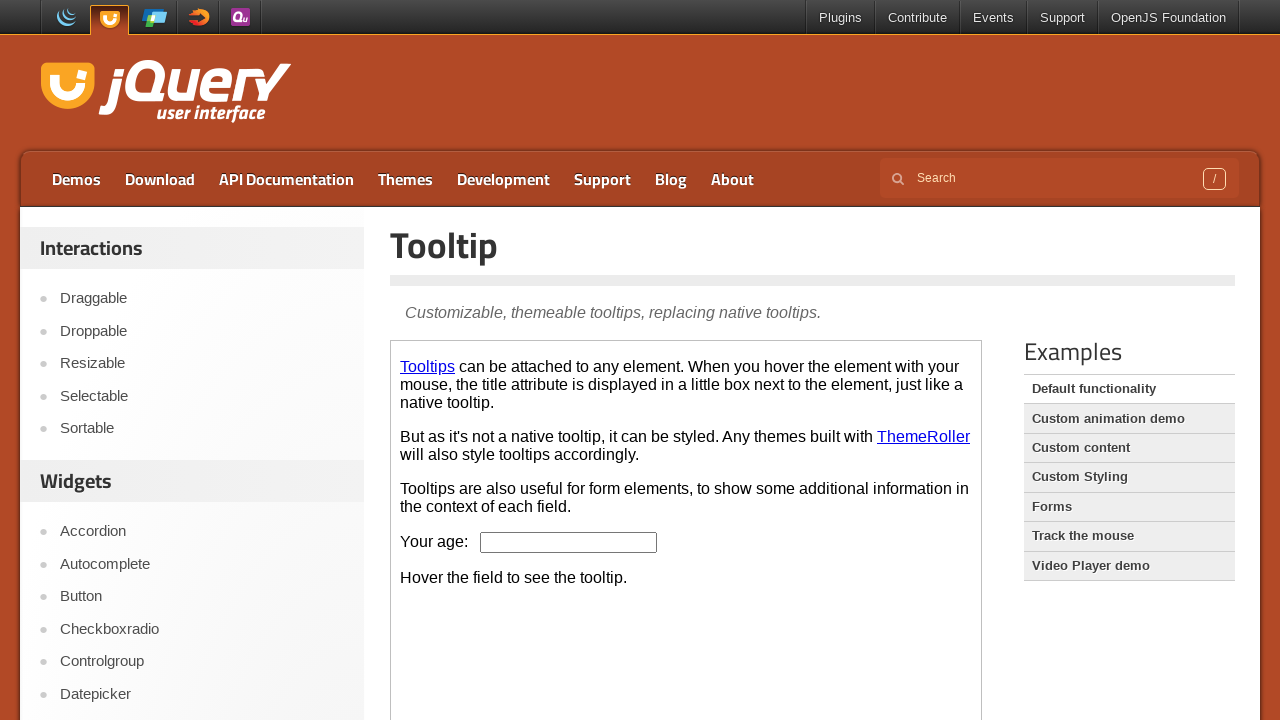

Retrieved tooltip value from title attribute: 'We ask for your age only for statistical purposes.'
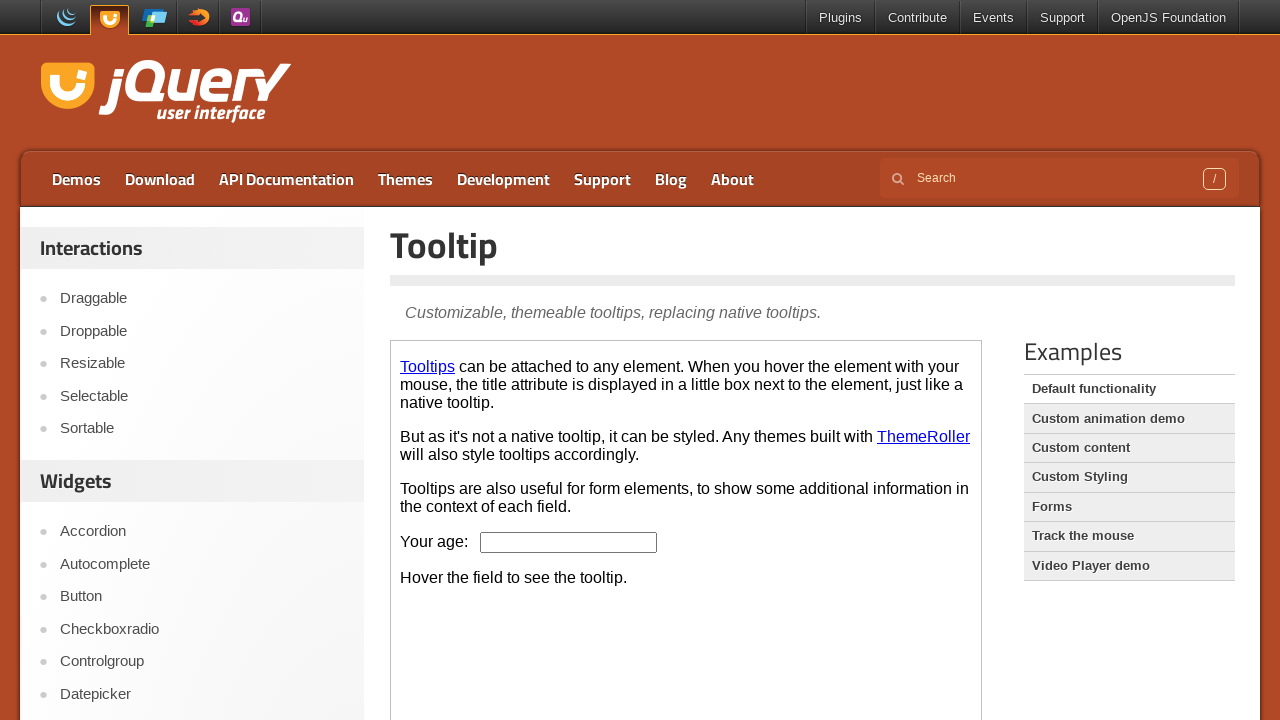

Performed right-click on age field to open context menu at (569, 542) on iframe >> nth=0 >> internal:control=enter-frame >> #age
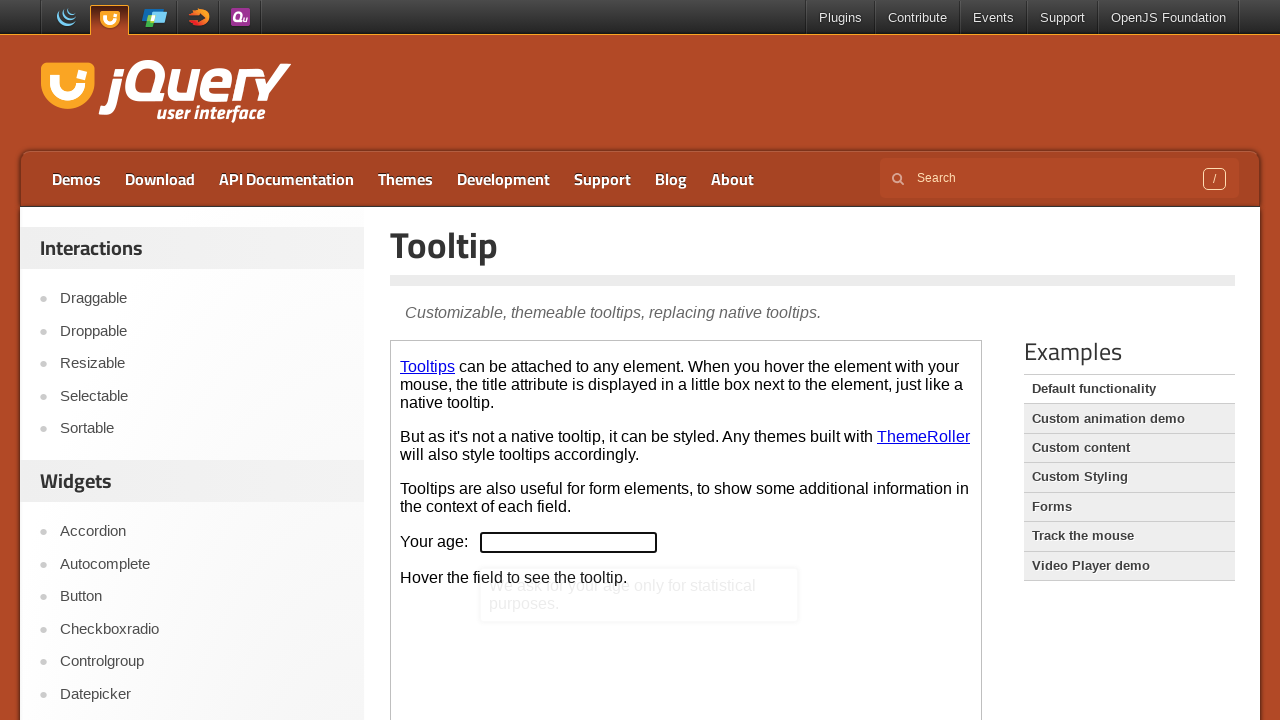

Waited 3 seconds for context menu interaction
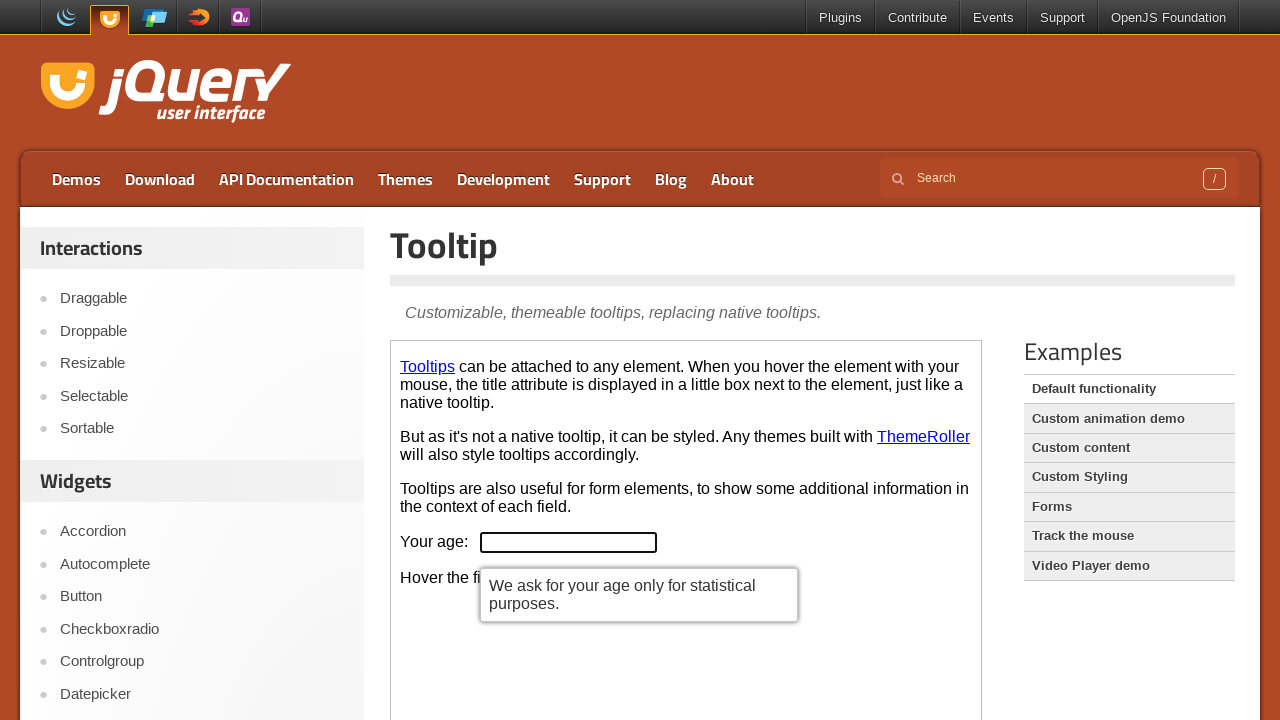

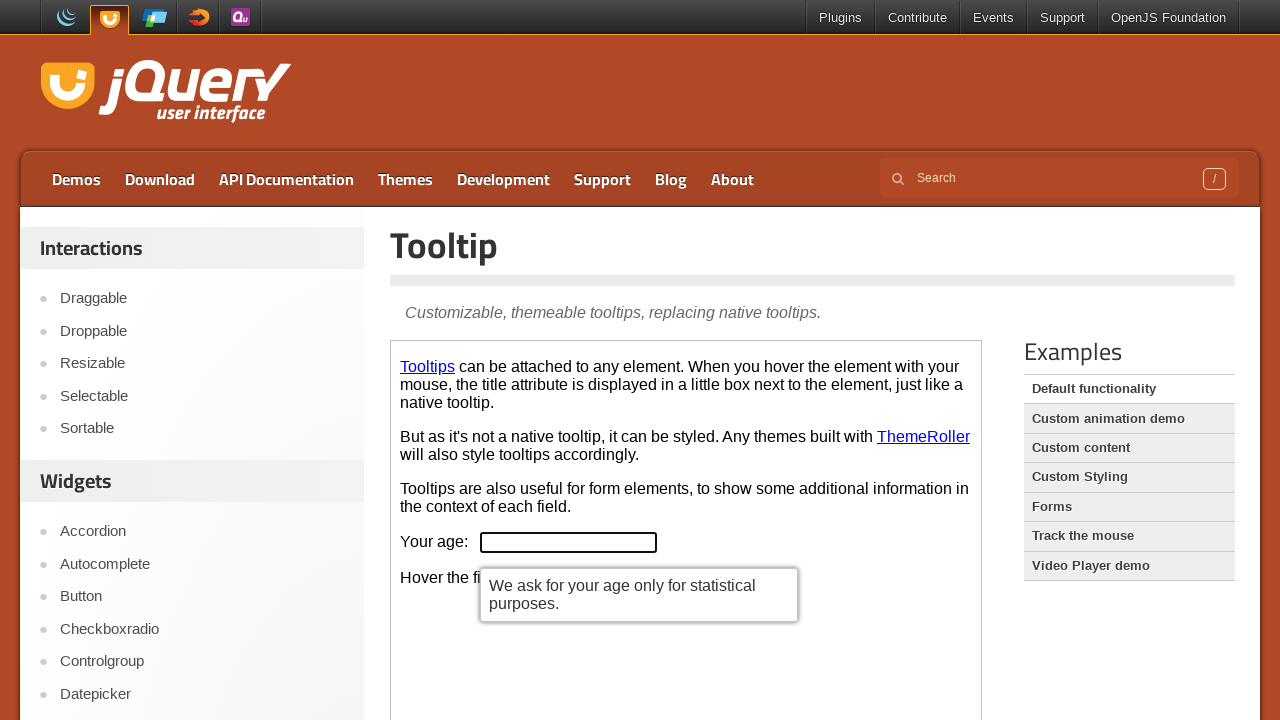